Tests JavaScript alert handling by triggering simple alert, confirm dialog, and prompt dialog, then interacting with each (accepting, dismissing, and entering text)

Starting URL: https://the-internet.herokuapp.com/javascript_alerts

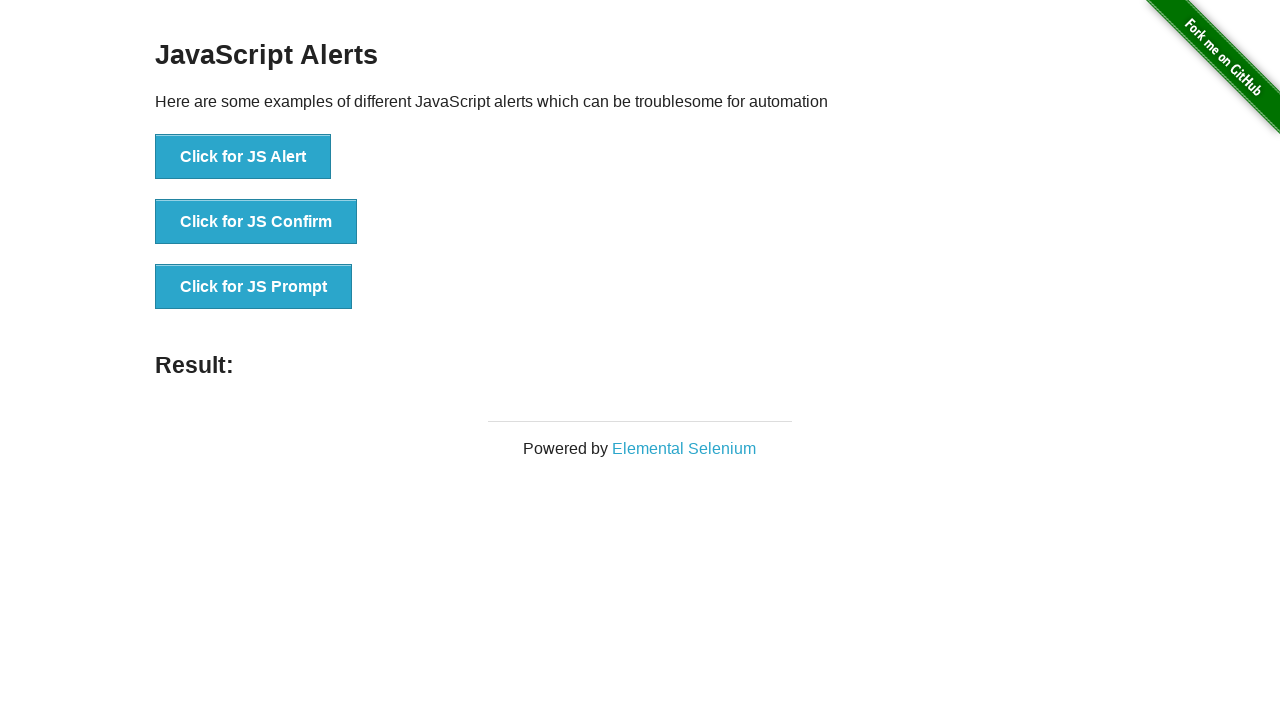

Clicked simple alert button at (243, 157) on button[onclick='jsAlert()']
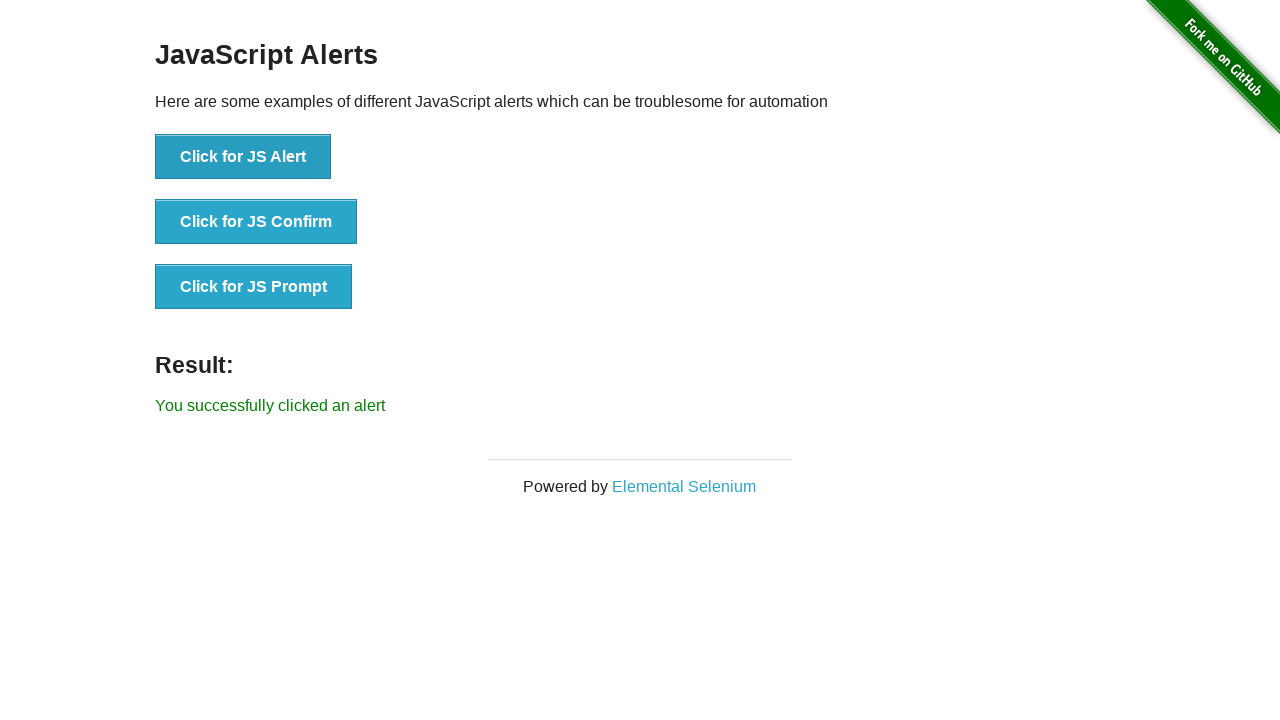

Set up dialog handler to accept alerts
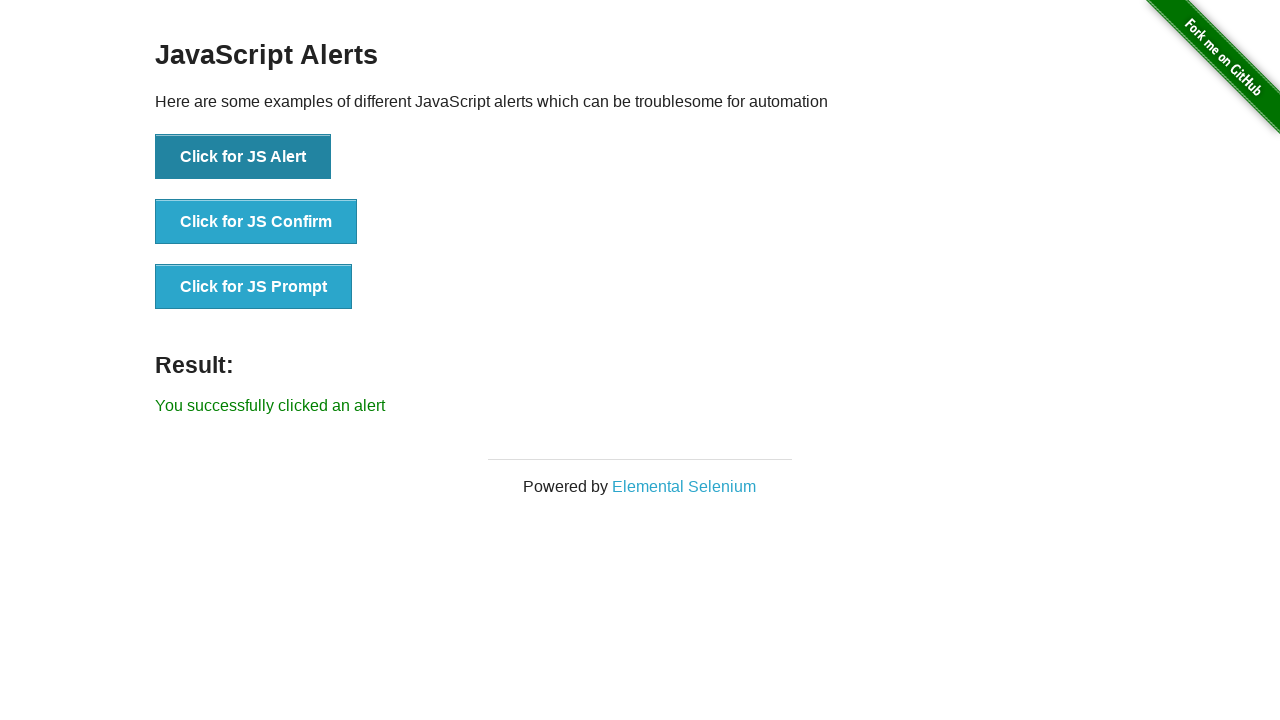

Waited for simple alert to be handled
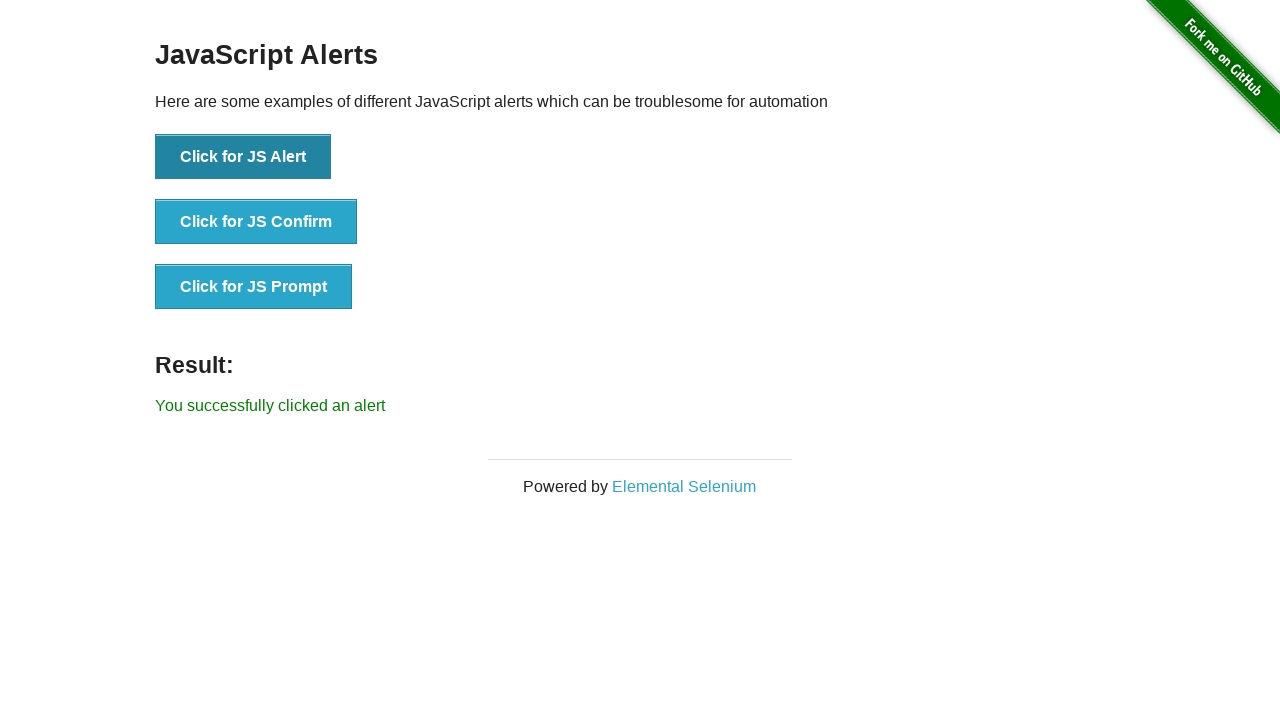

Clicked confirm dialog button at (256, 222) on button[onclick='jsConfirm()']
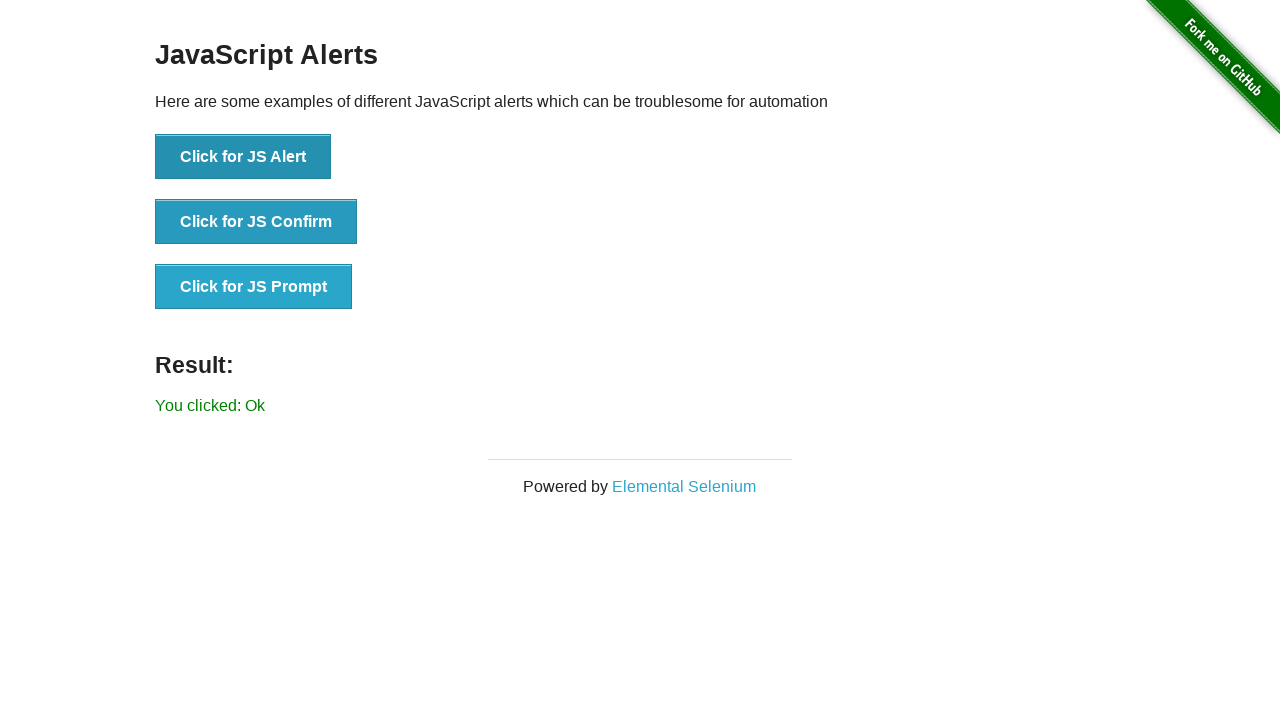

Set up dialog handler to dismiss confirm dialogs
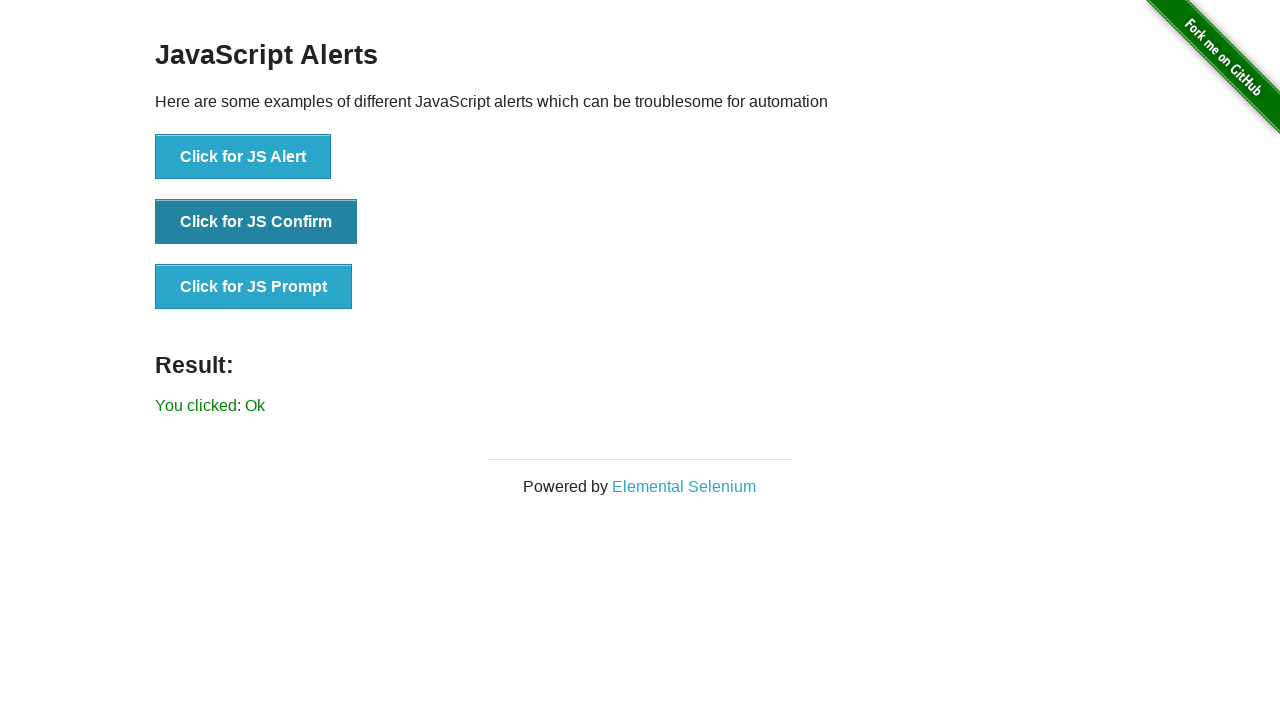

Waited for confirm dialog to be dismissed
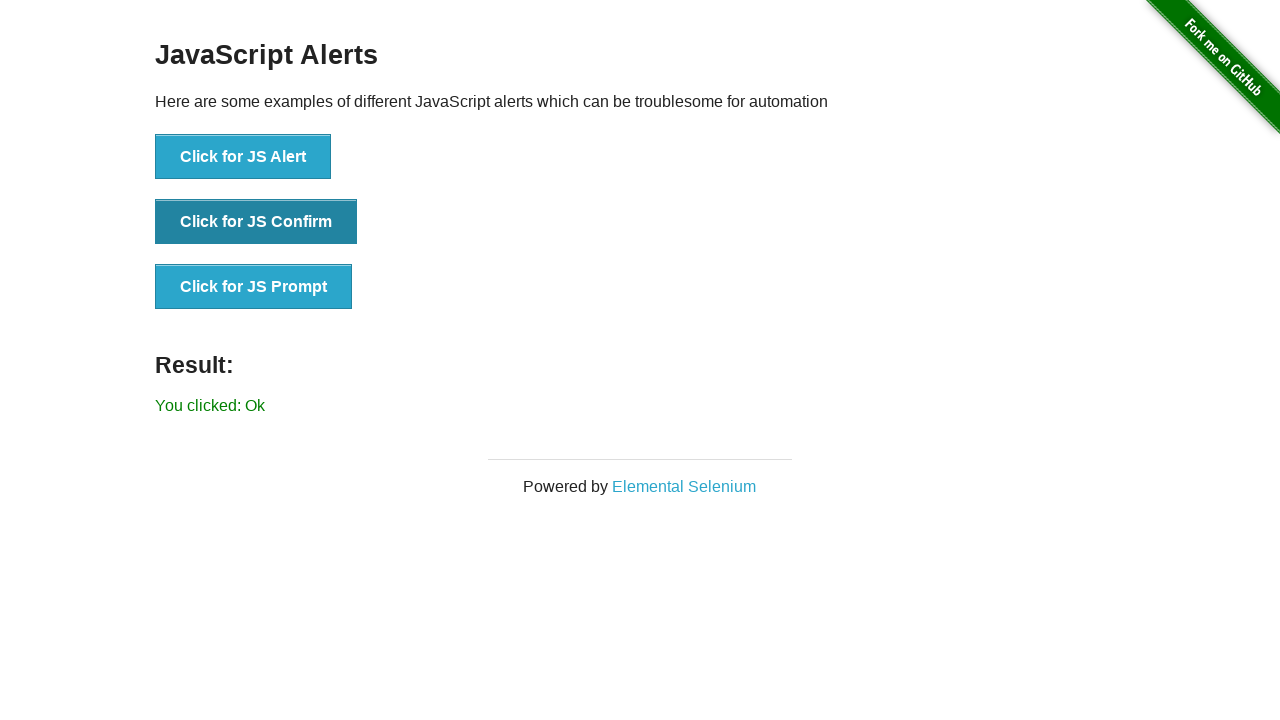

Clicked prompt dialog button at (254, 287) on button[onclick='jsPrompt()']
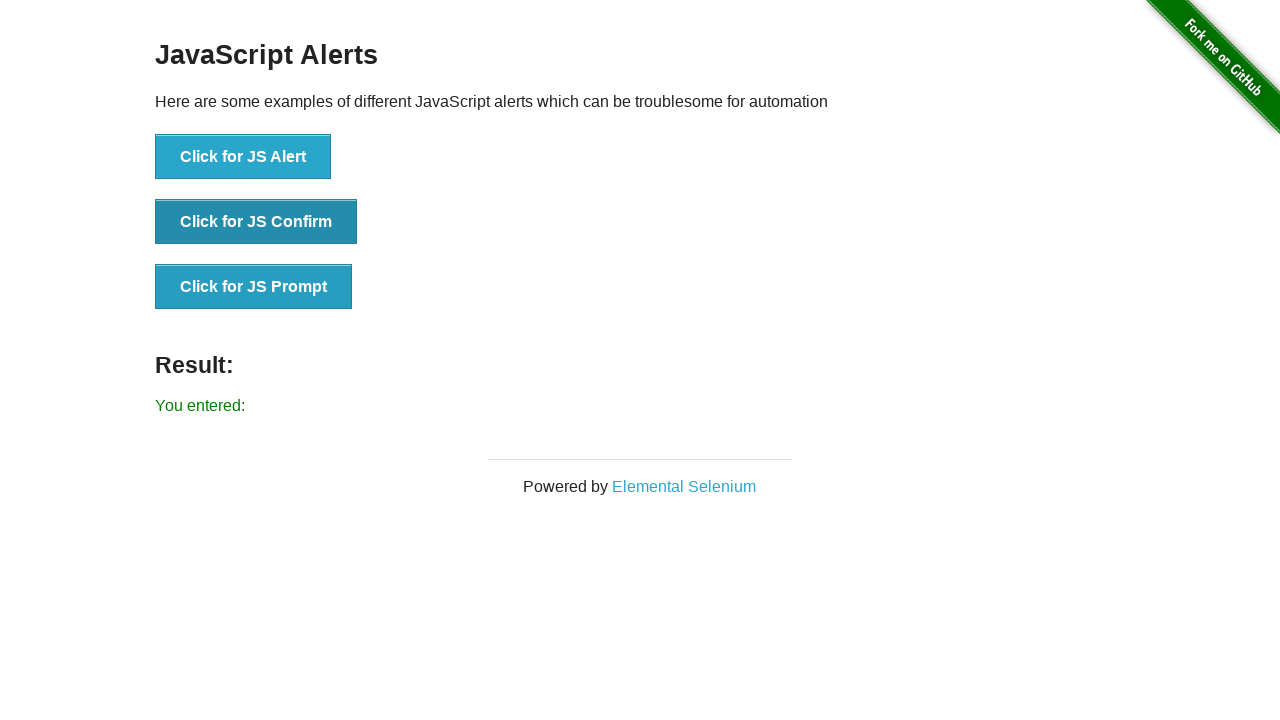

Set up dialog handler to accept prompt with text 'Hello'
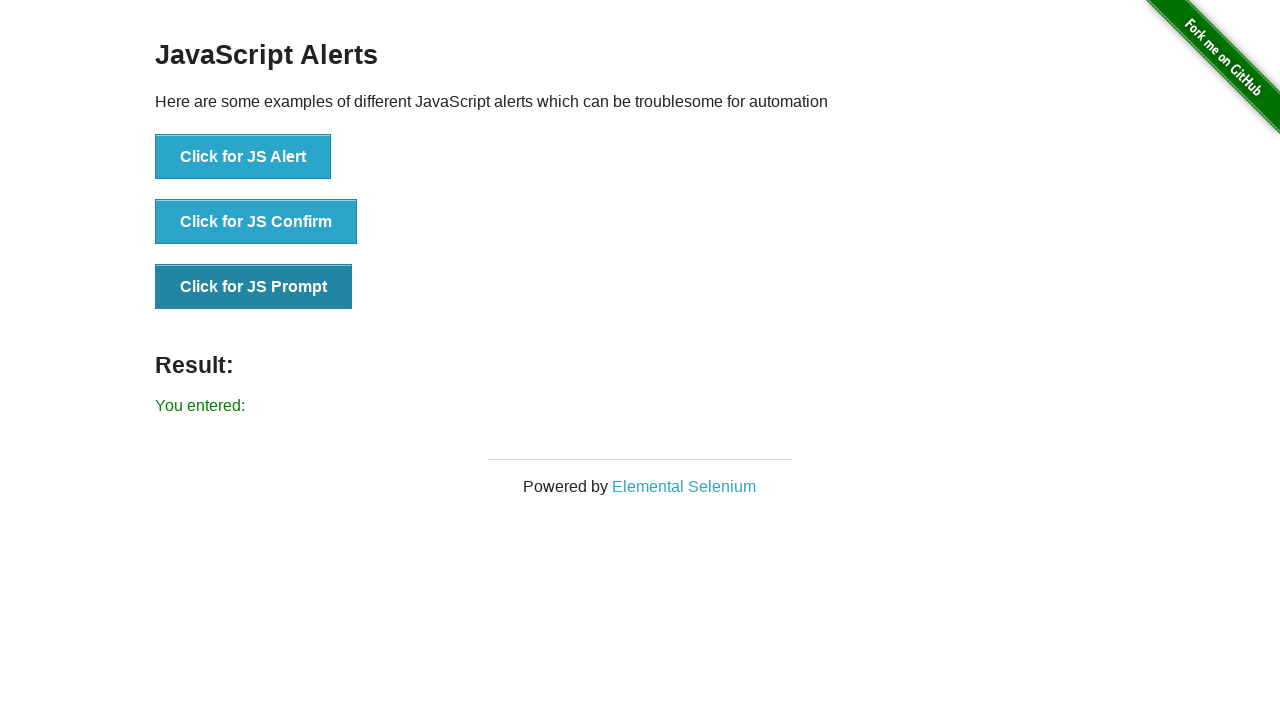

Waited for prompt dialog to be handled
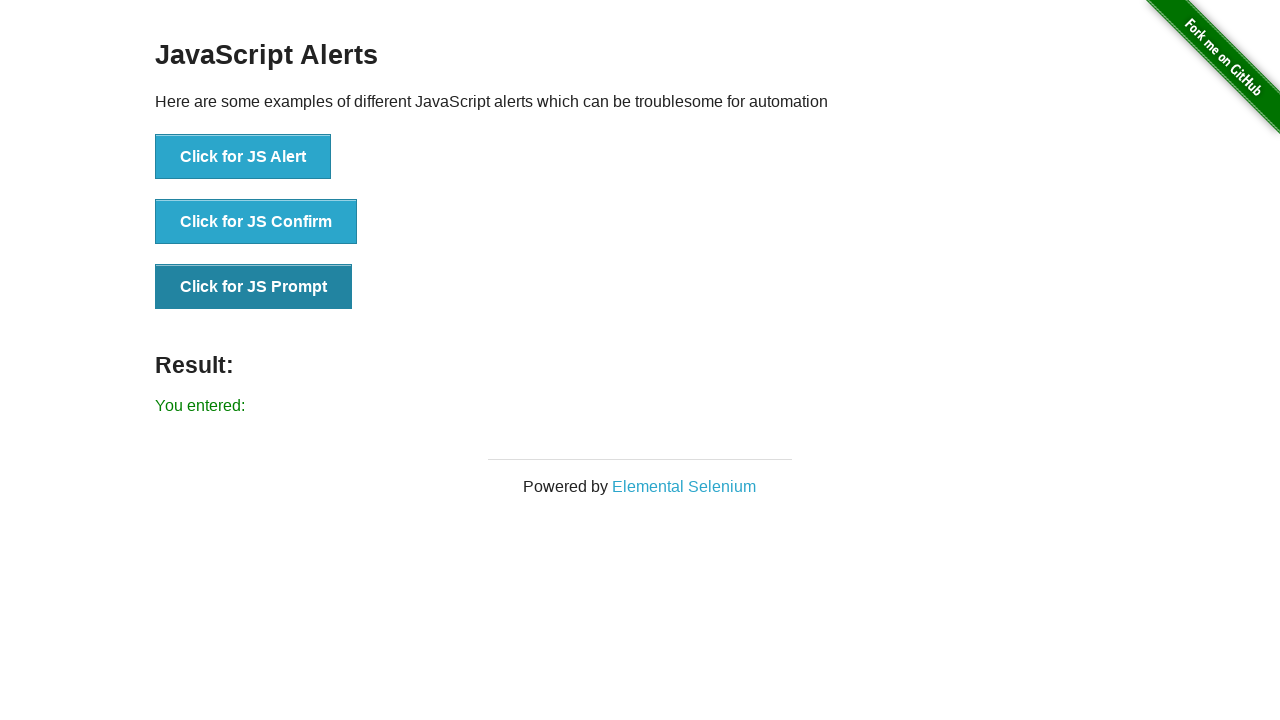

Verified result element is displayed on page
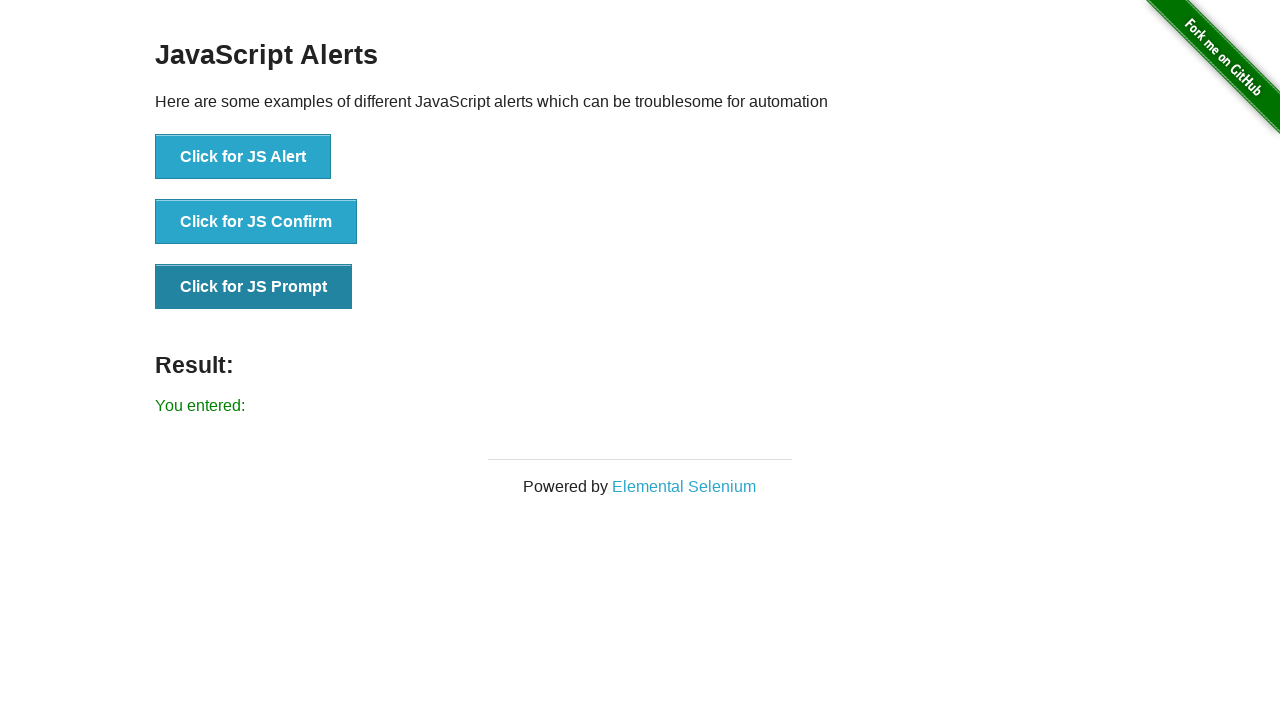

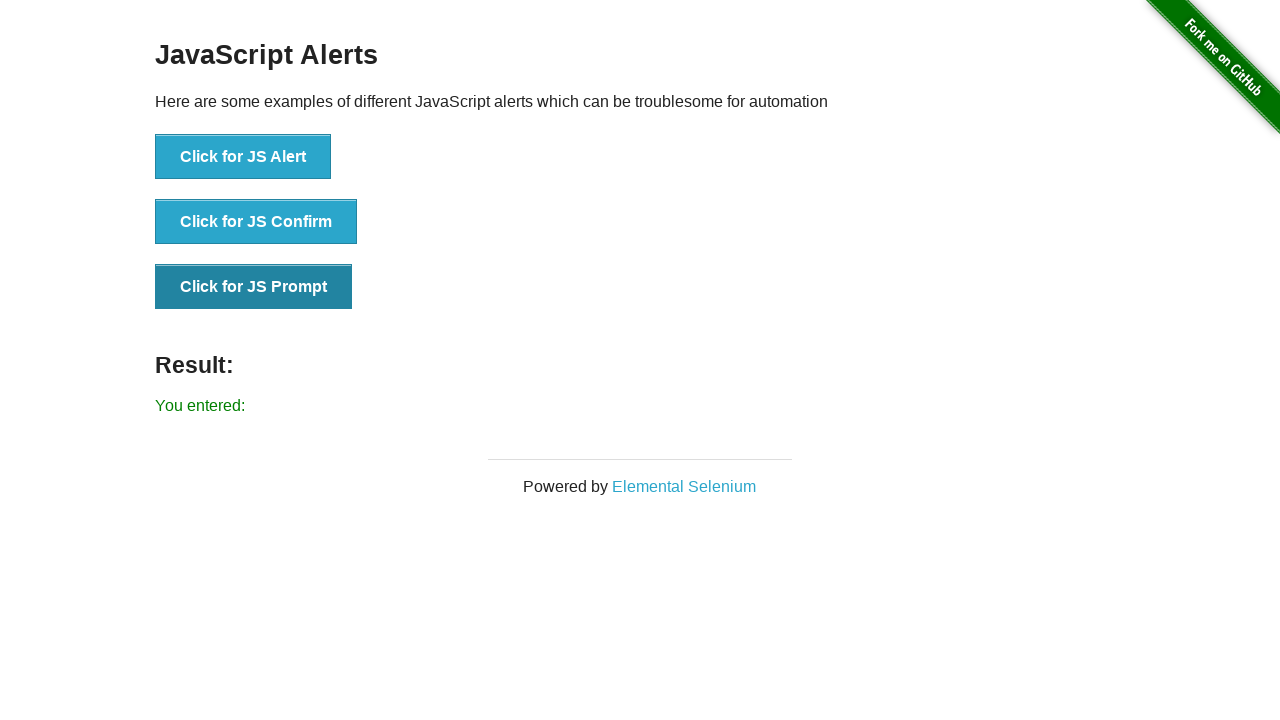